Tests slider manipulation using JavaScript to programmatically set the slider value, combined with keyboard navigation

Starting URL: https://www.w3schools.com/howto/howto_js_rangeslider.asp

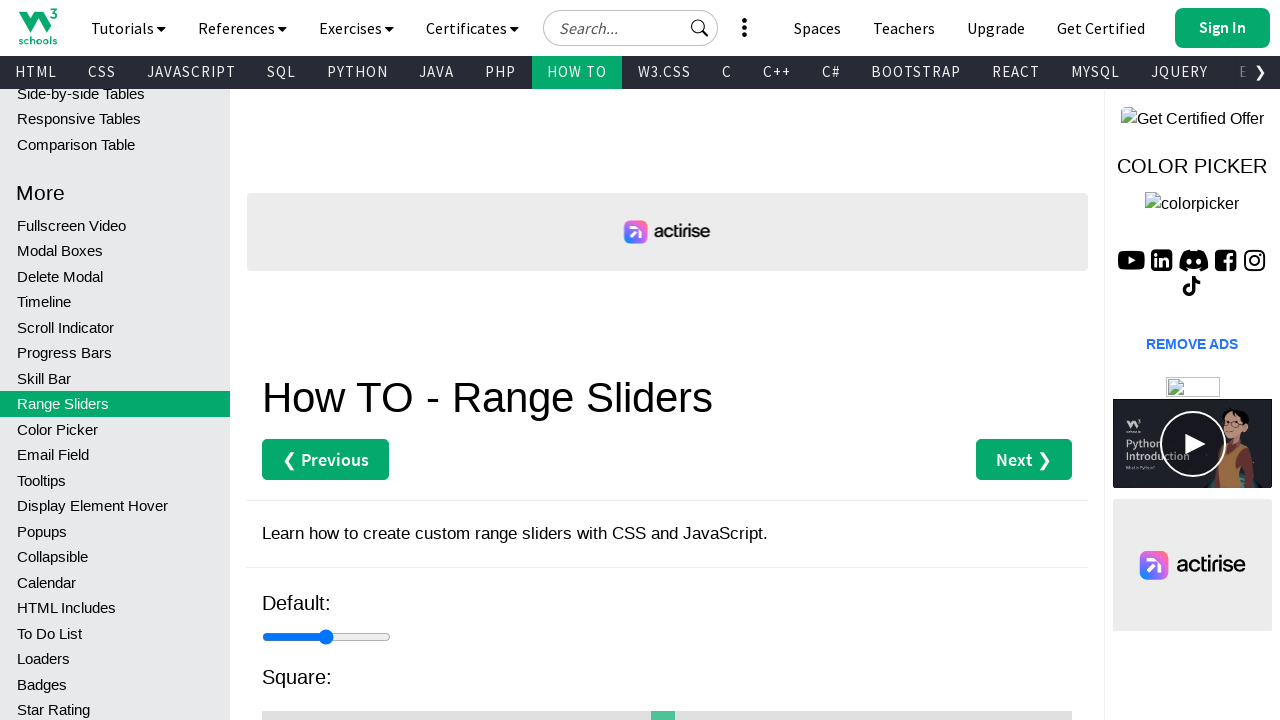

Waited for slider element #id2 to load
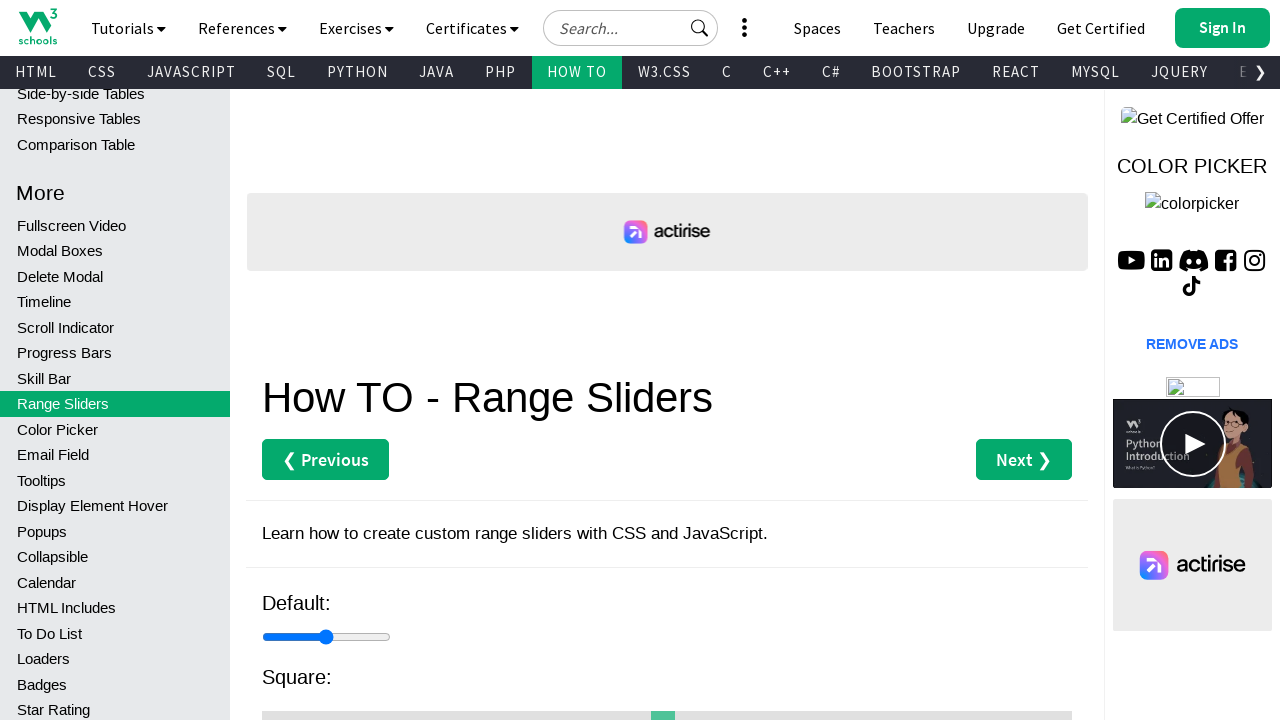

Clicked on slider element to focus it at (667, 708) on #id2
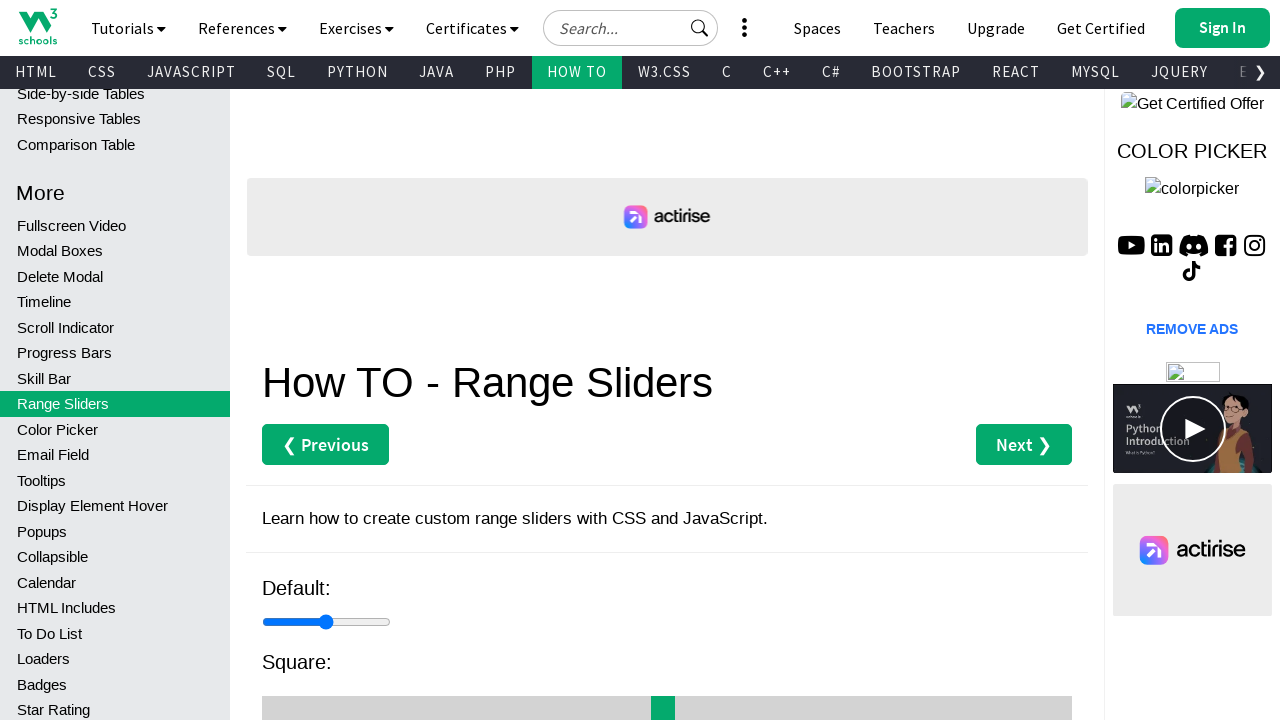

Pressed Home key to move slider to minimum value
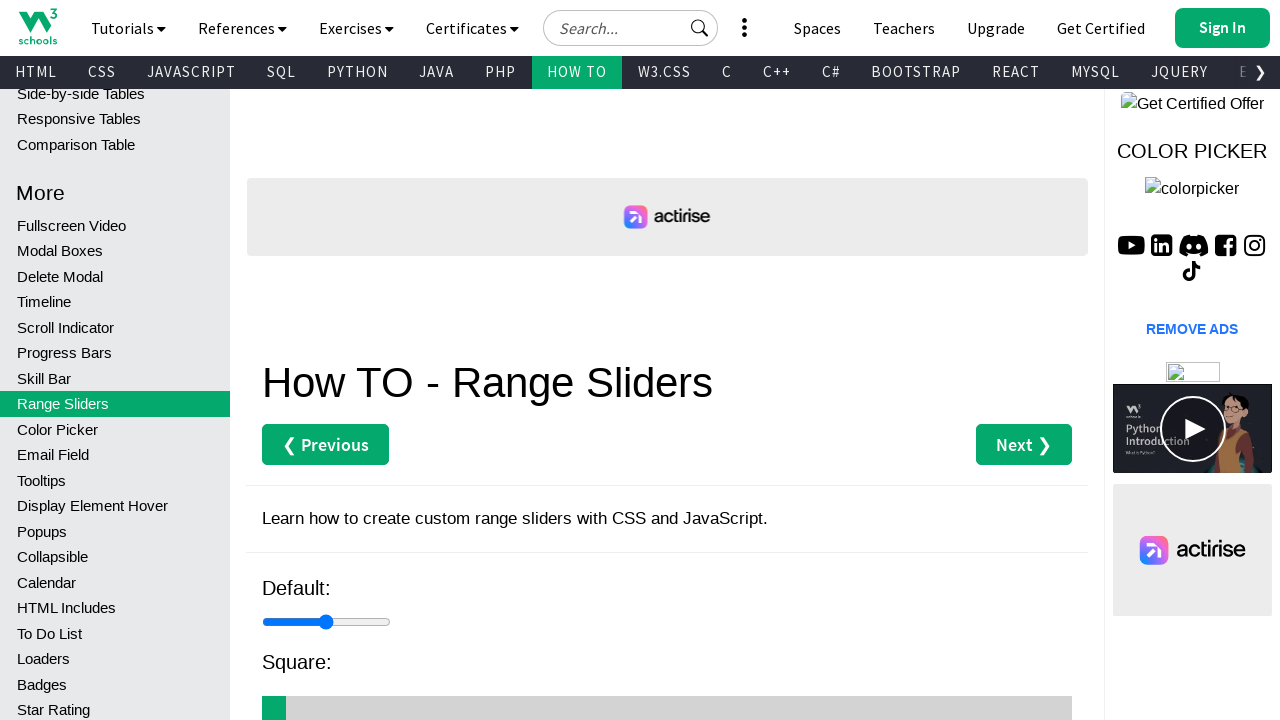

Waited 1 second for slider to settle
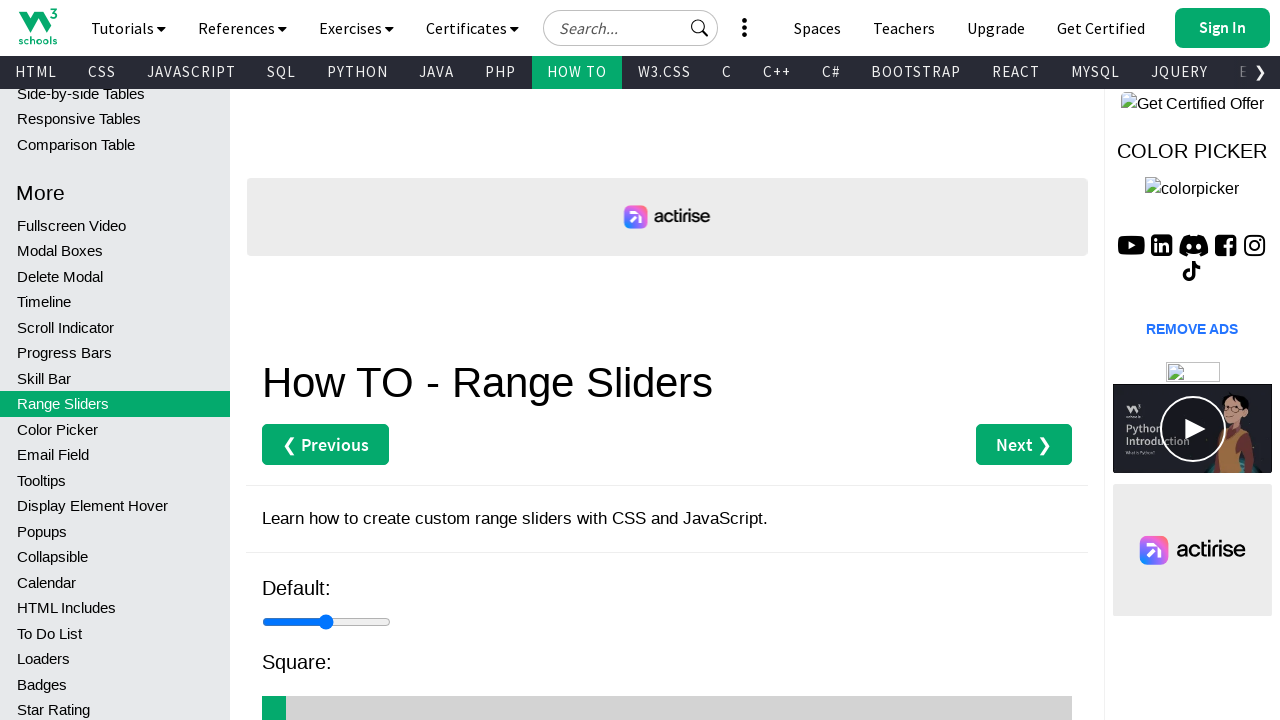

Used JavaScript to programmatically set slider value to 10
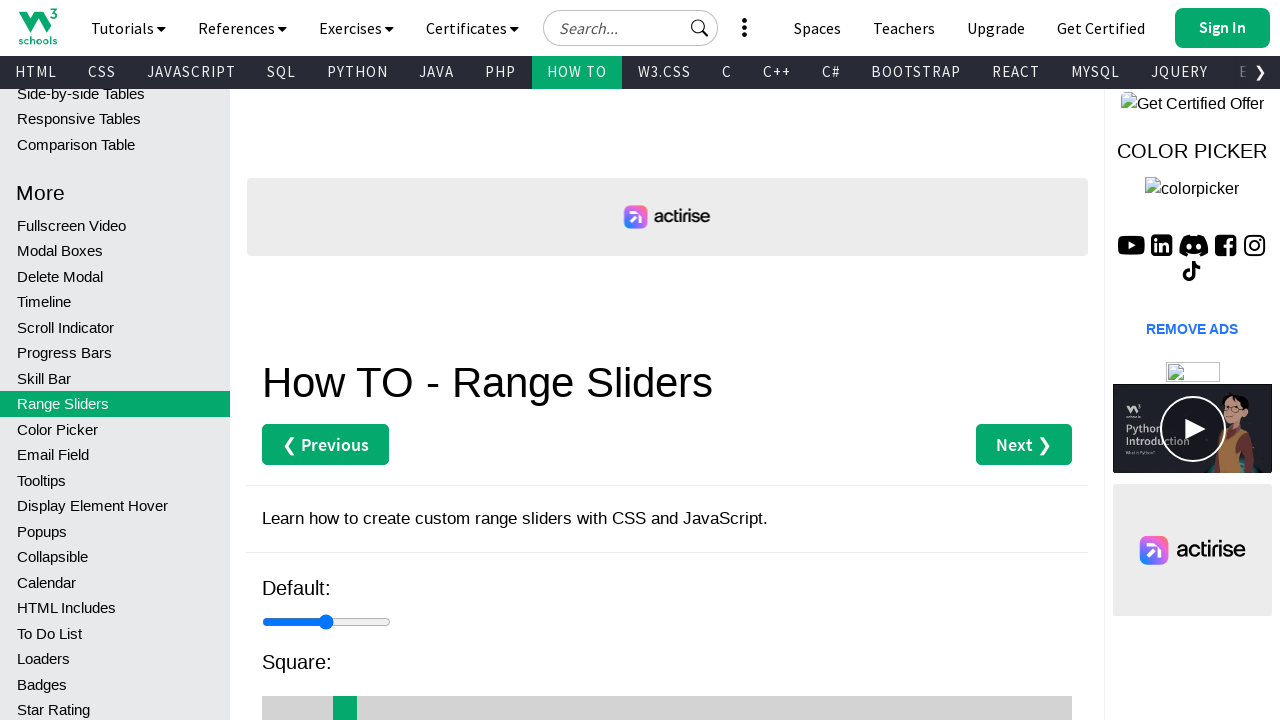

Triggered input event to update slider display
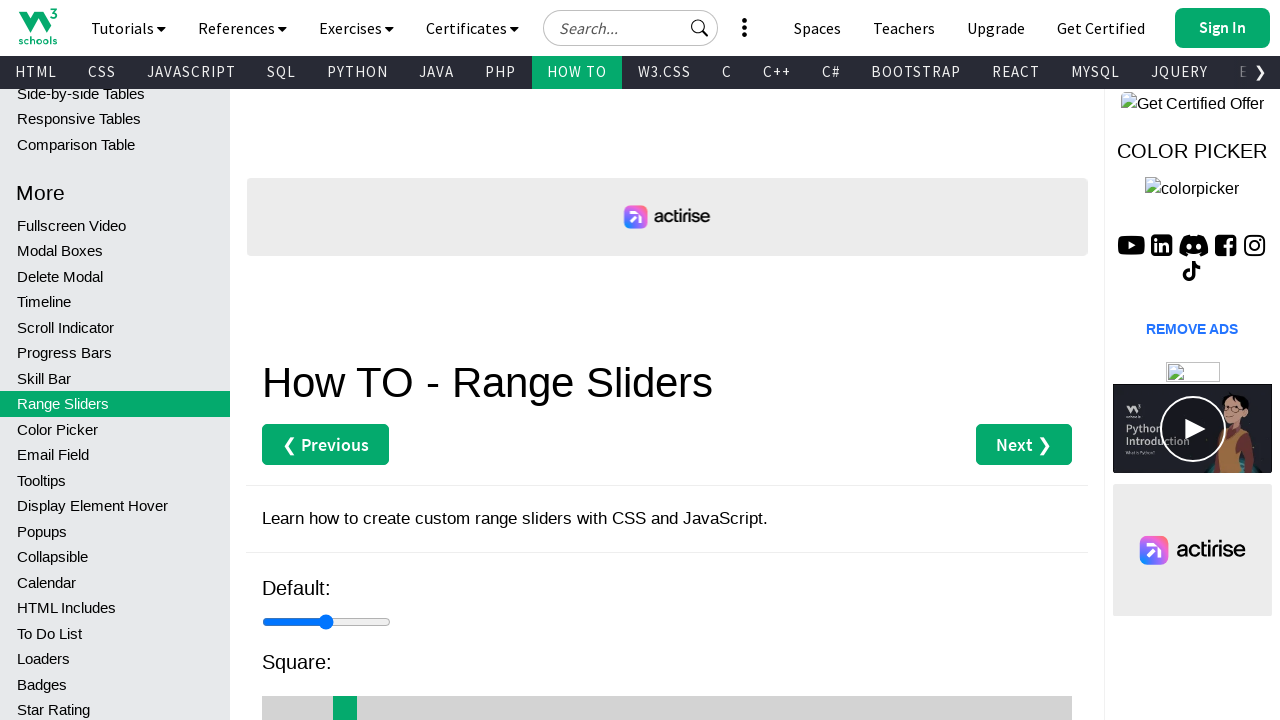

Waited 1 second for display update to complete
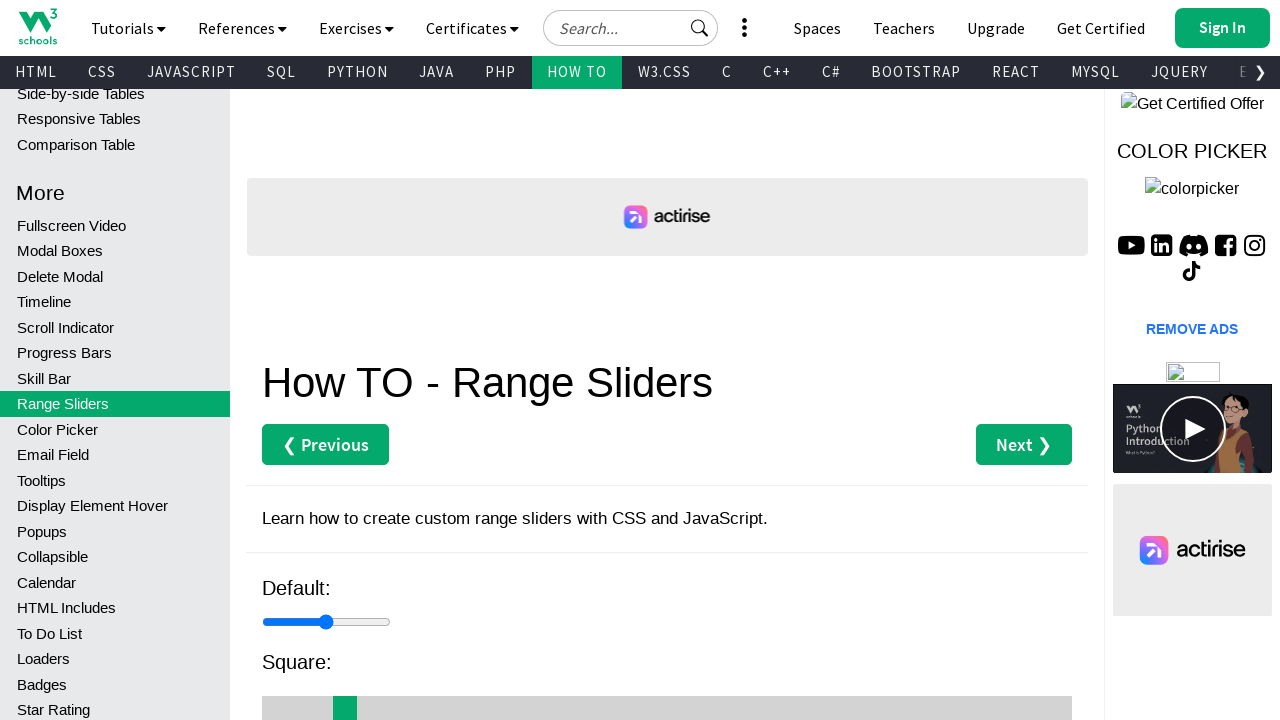

Pressed End key to move slider to maximum value
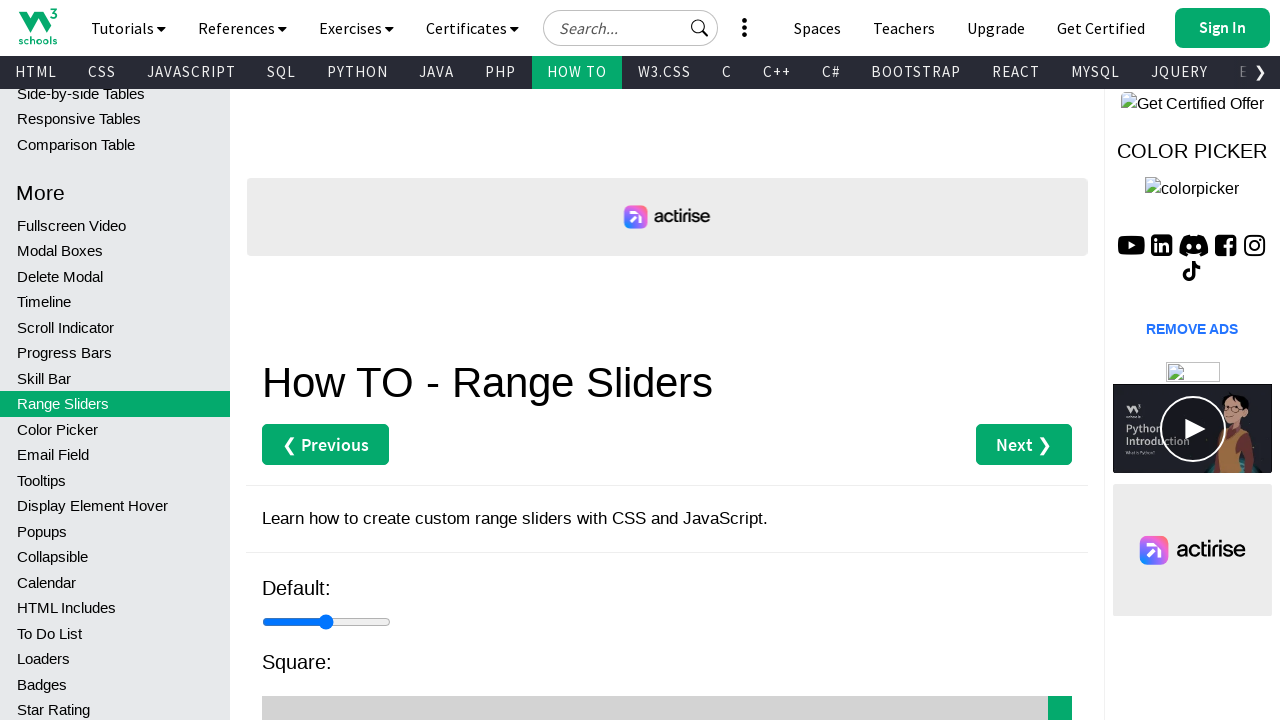

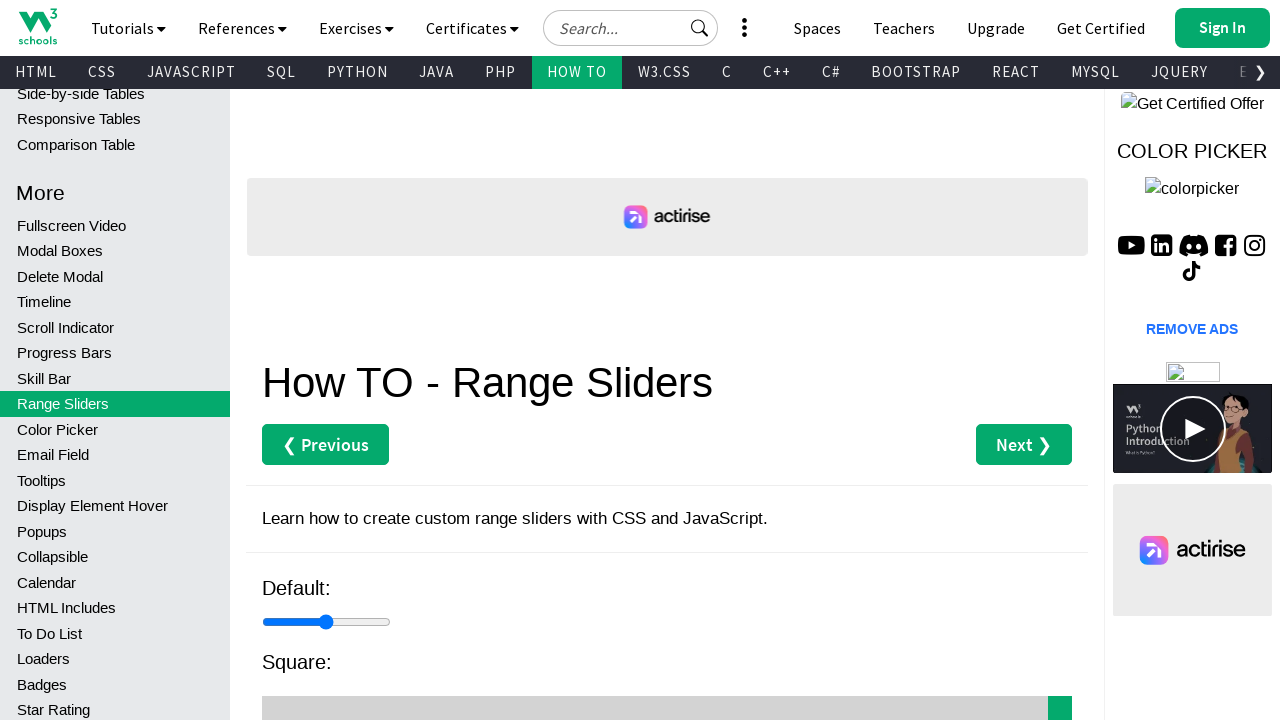